Tests an e-commerce checkout flow by adding multiple items to cart, applying a promo code, and completing the order with delivery details

Starting URL: https://rahulshettyacademy.com/seleniumPractise/

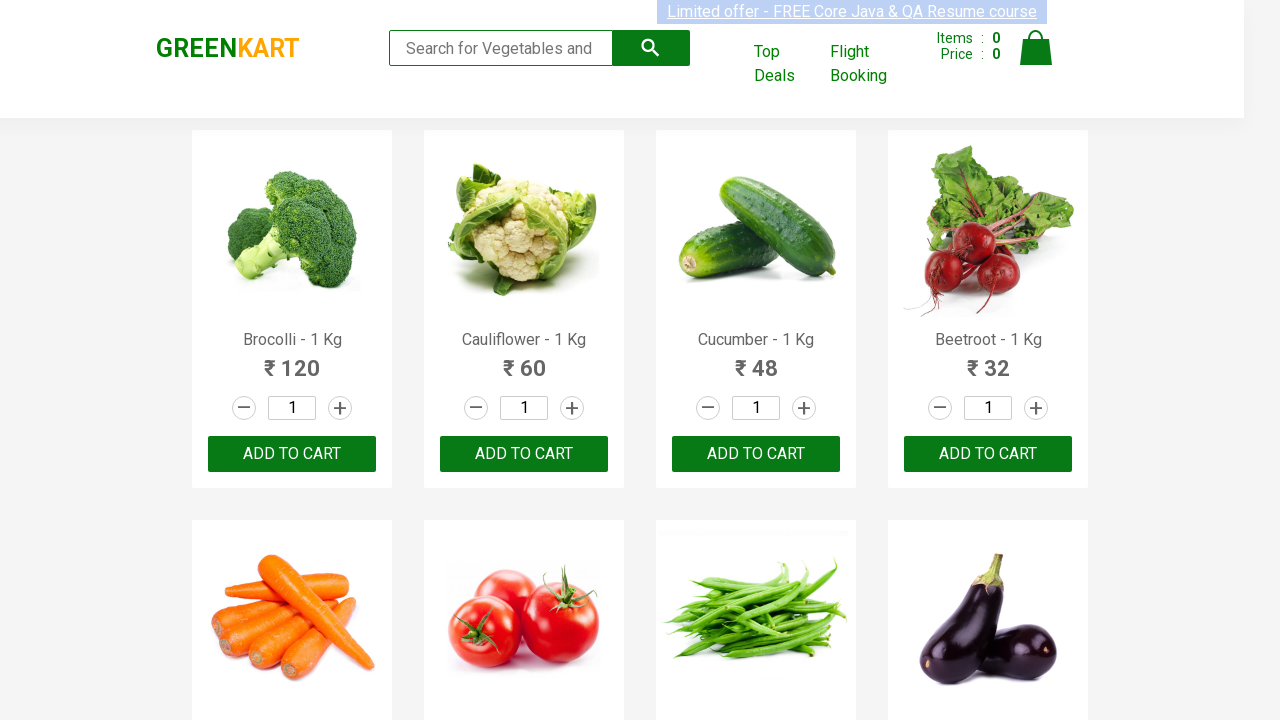

Waited for products to load on Greenkart homepage
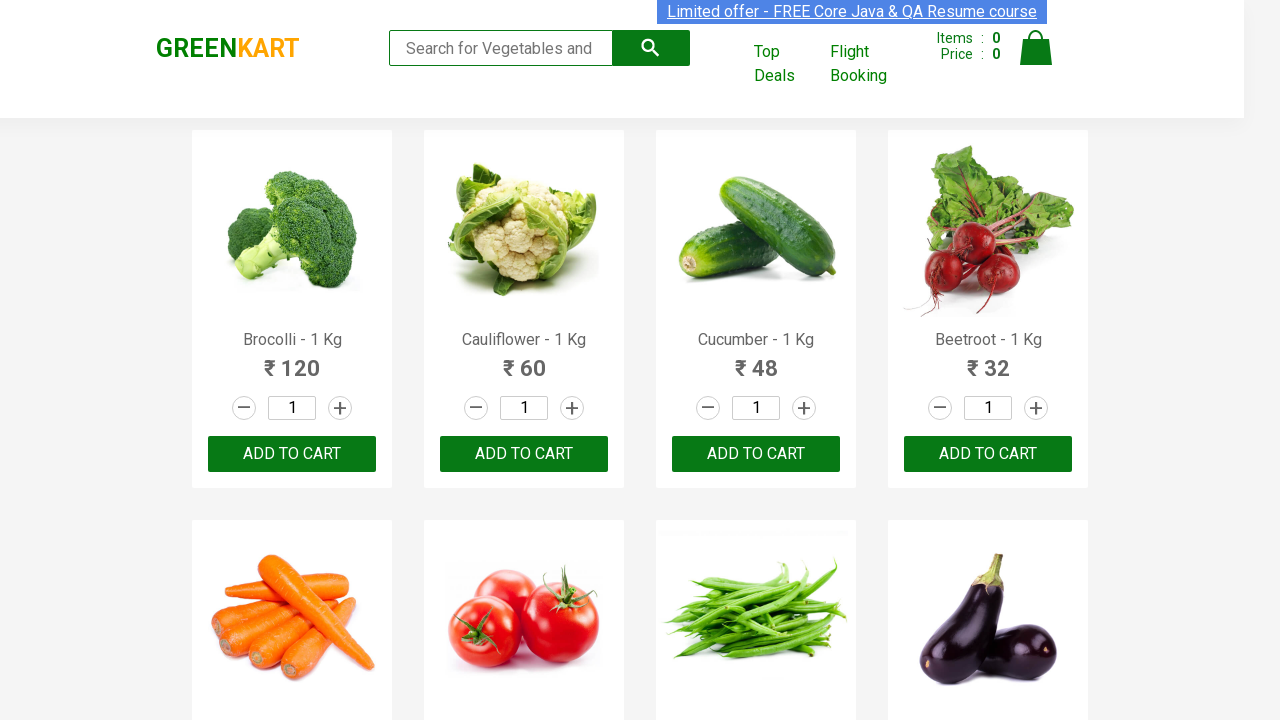

Retrieved all product names from the page
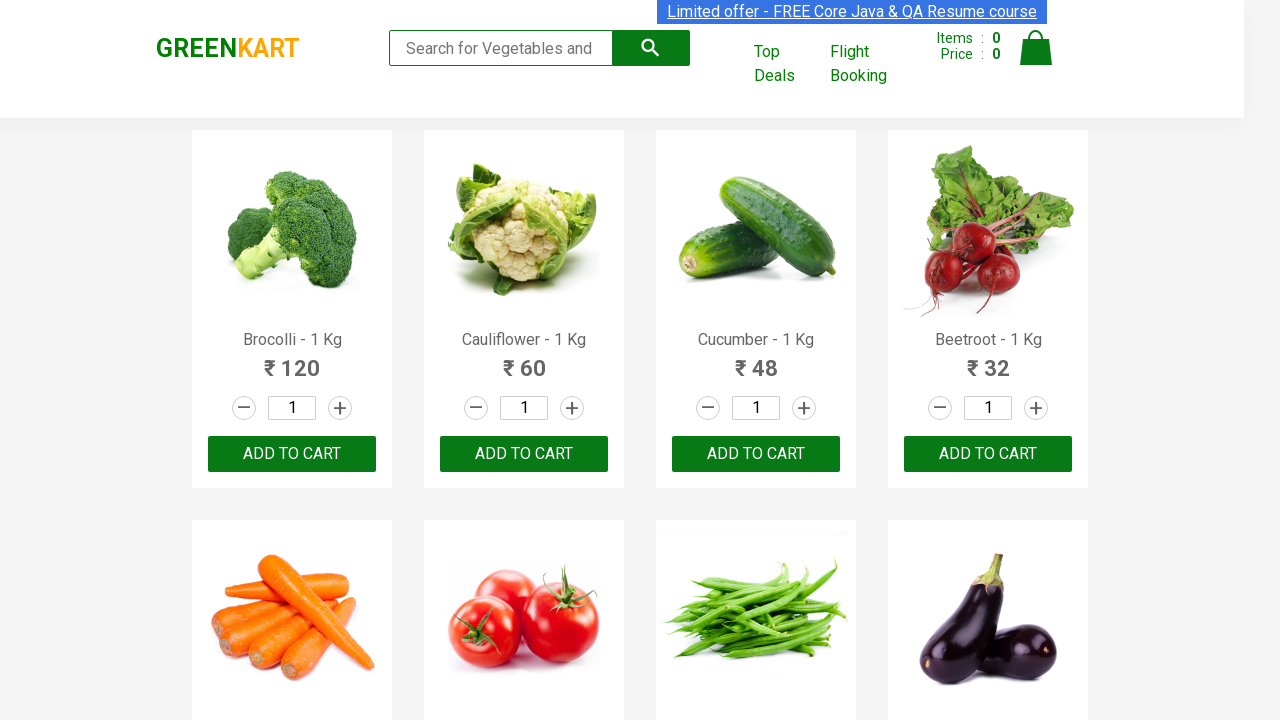

Retrieved all add to cart buttons
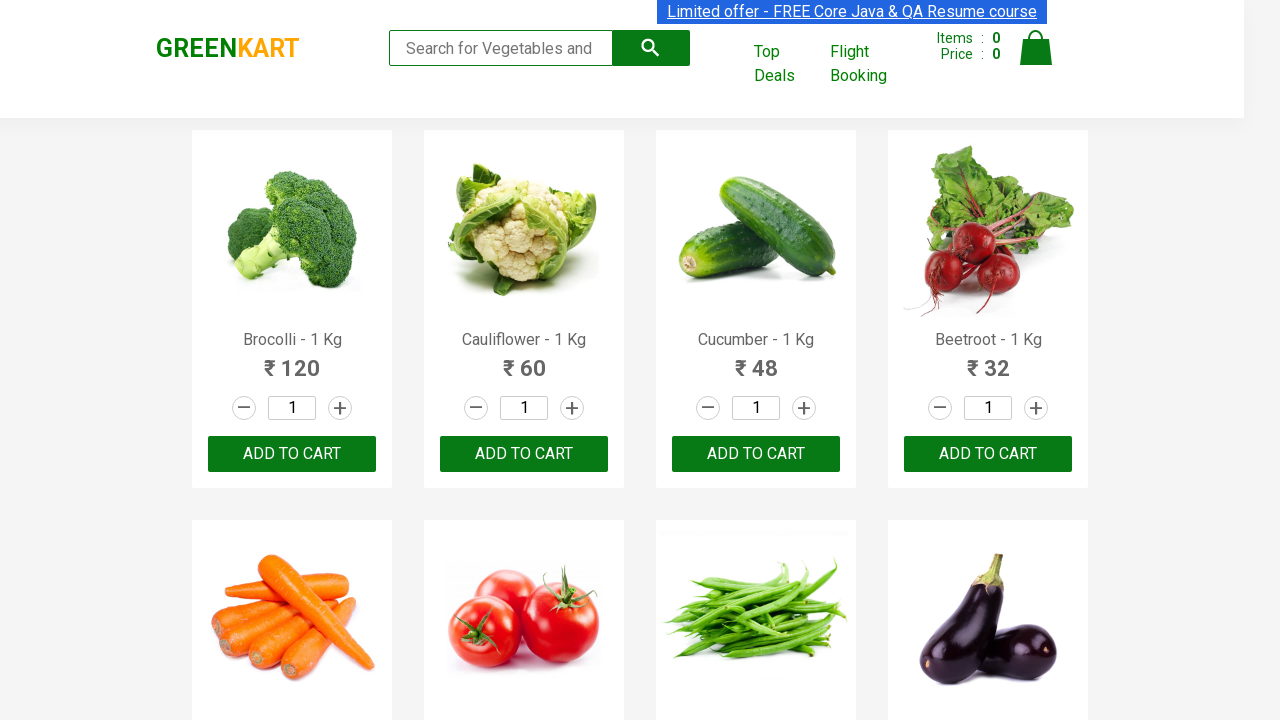

Added Brocolli to cart at (292, 454) on div.product-action button >> nth=0
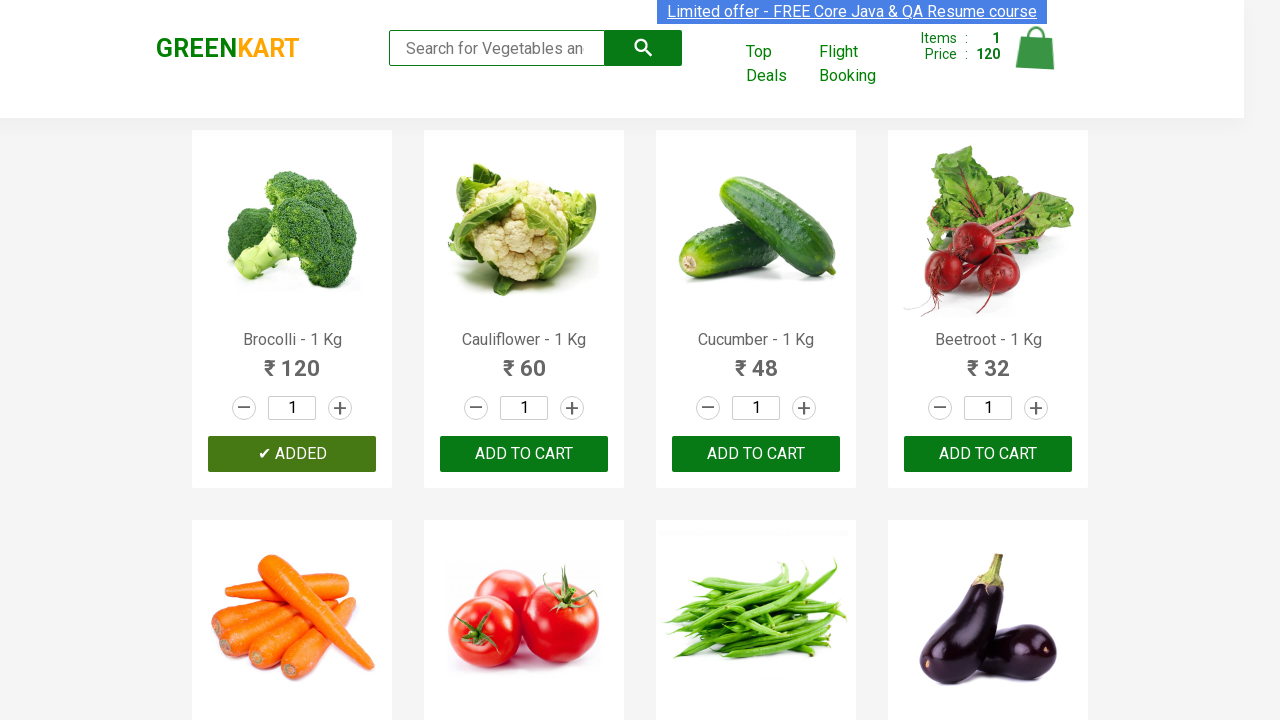

Added Cucumber to cart at (756, 454) on div.product-action button >> nth=2
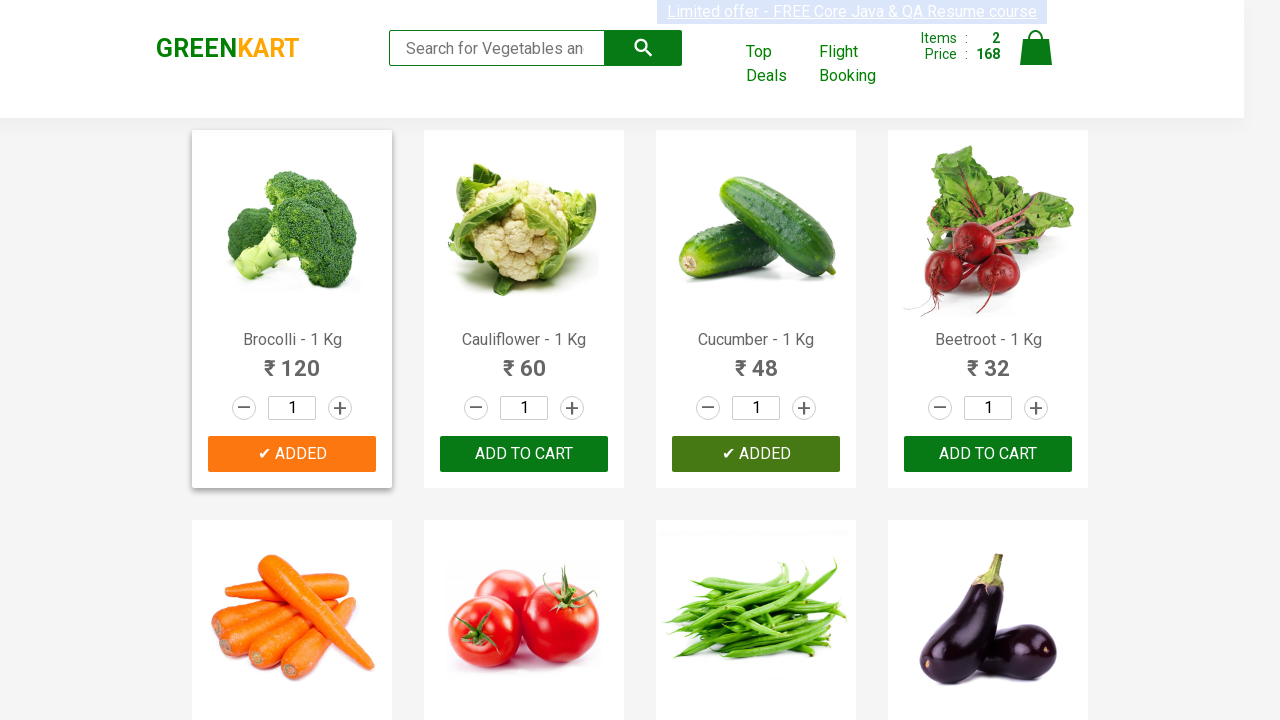

Added Beetroot to cart at (988, 454) on div.product-action button >> nth=3
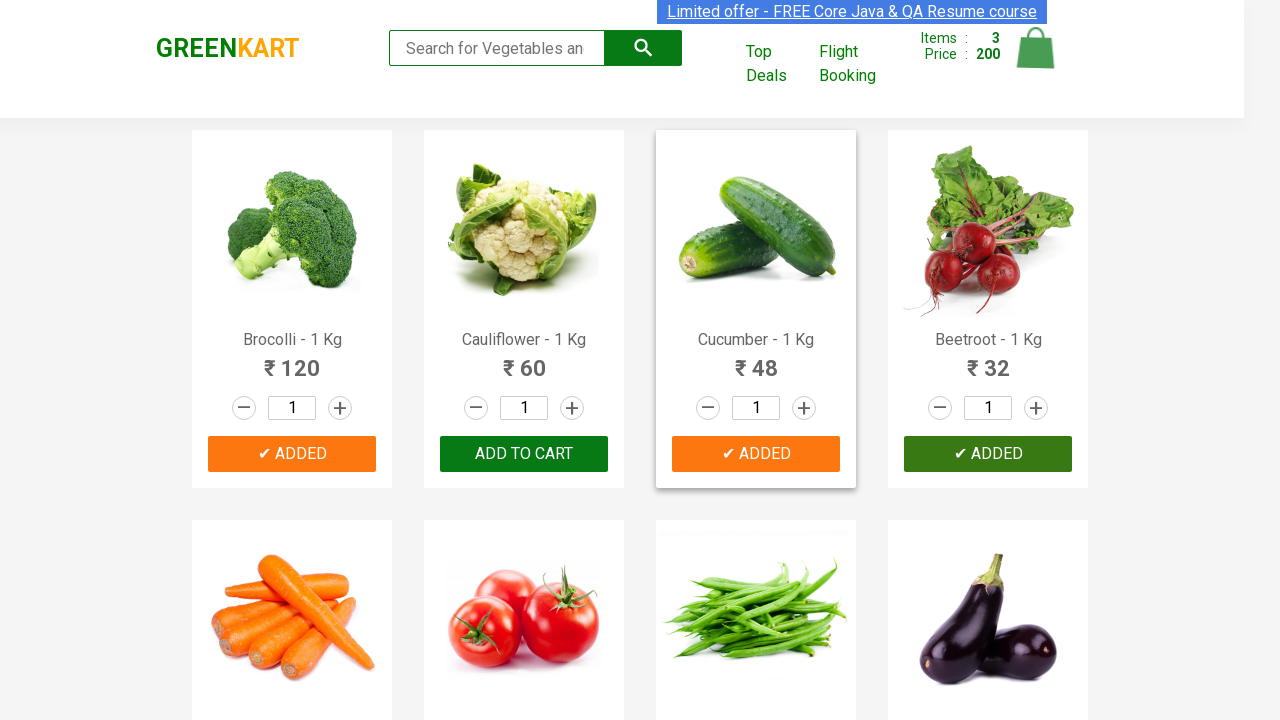

Clicked on cart icon to view cart at (1036, 48) on img[alt='Cart']
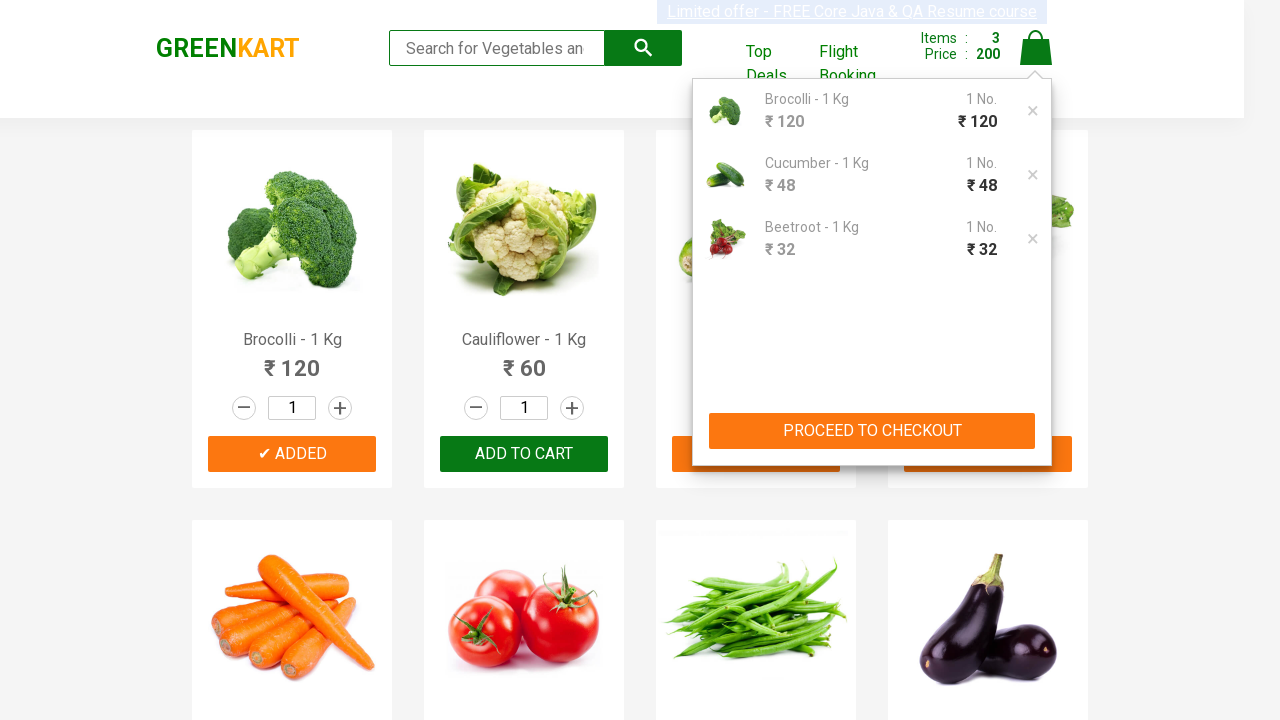

Clicked PROCEED TO CHECKOUT button at (872, 431) on xpath=//button[contains(text(),'PROCEED TO CHECKOUT')]
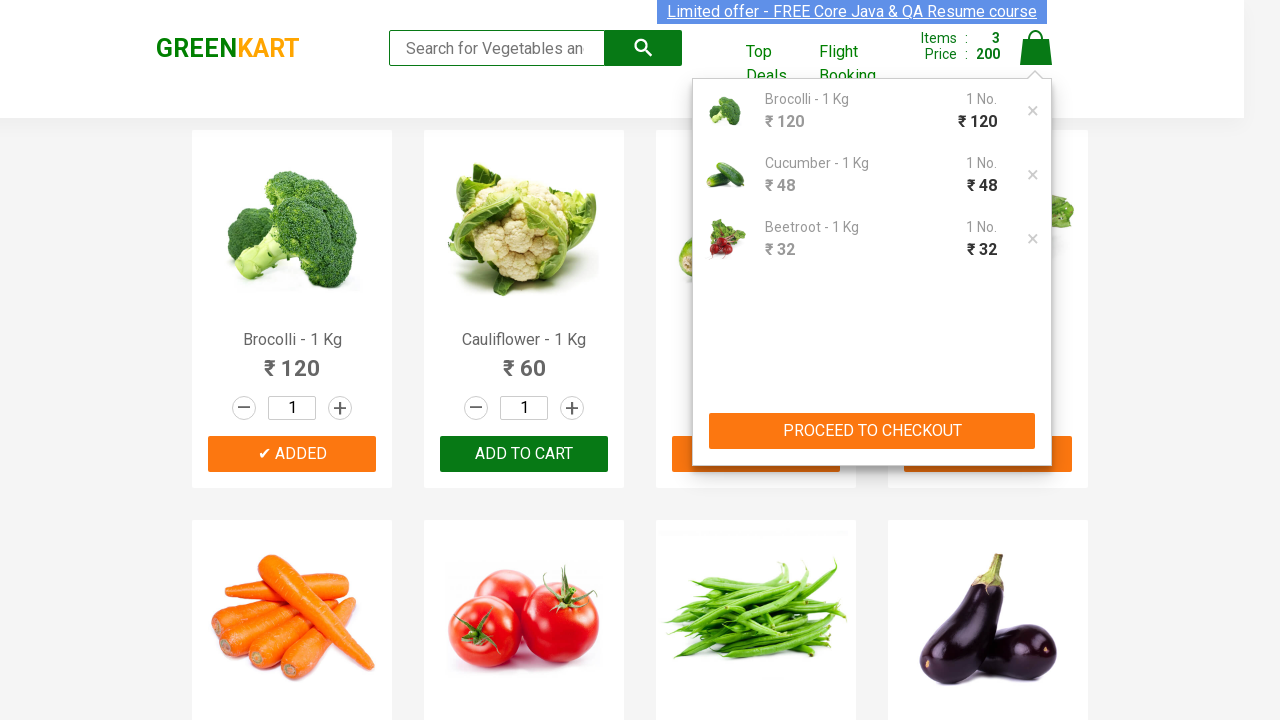

Promo code field appeared
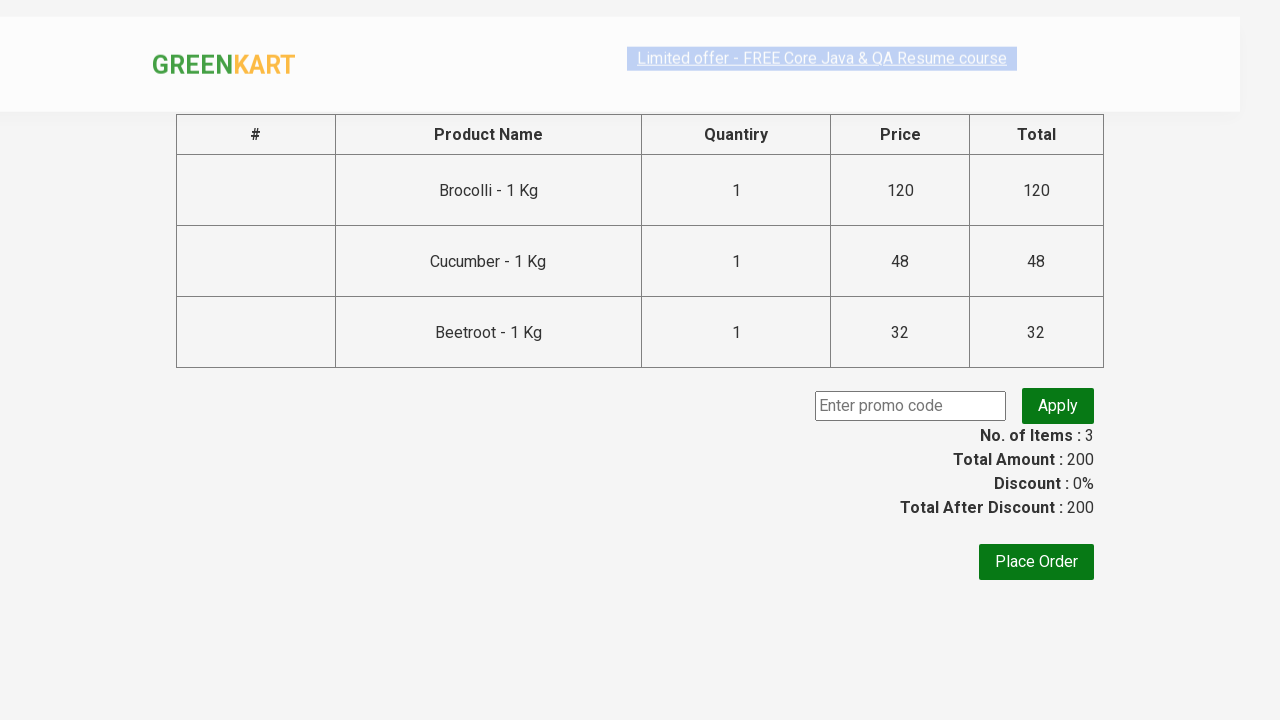

Entered promo code 'rahulshettyacademy' on input[class='promoCode']
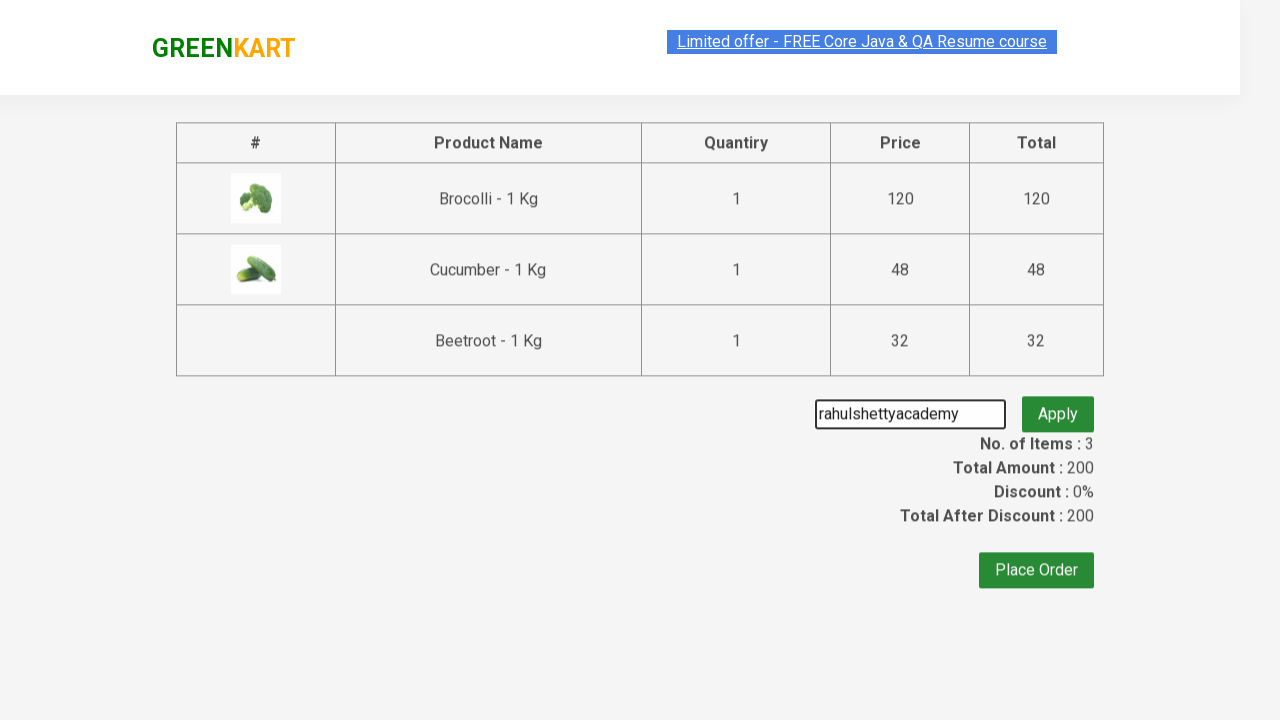

Clicked Apply button to apply promo code at (1058, 406) on button.promoBtn
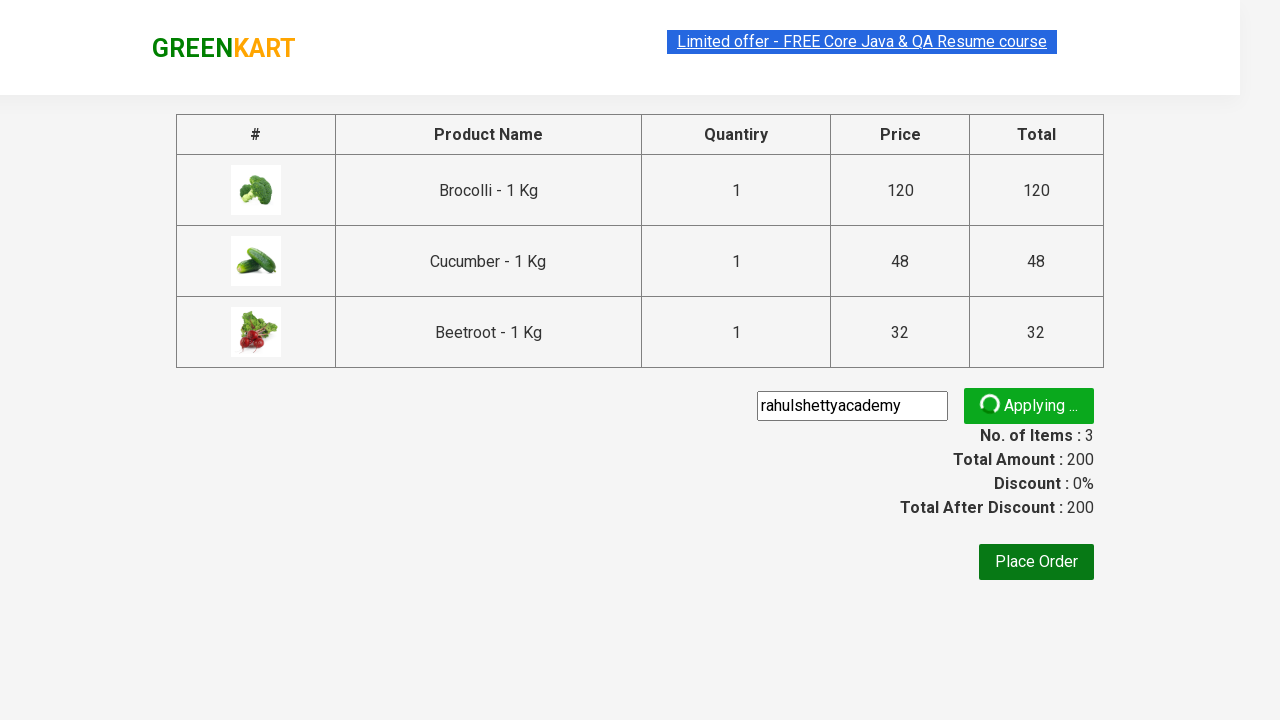

Promo code validation message appeared
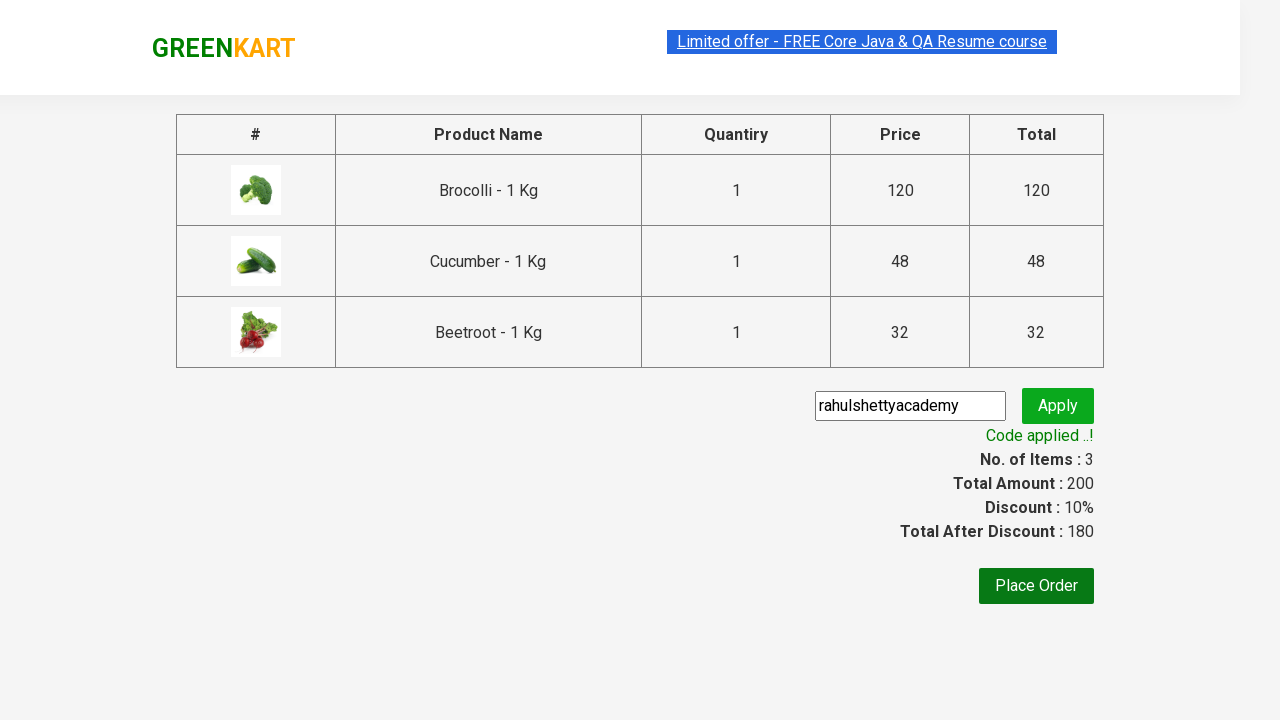

Clicked Place Order button at (1036, 586) on xpath=//button[contains(text(),'Place Order')]
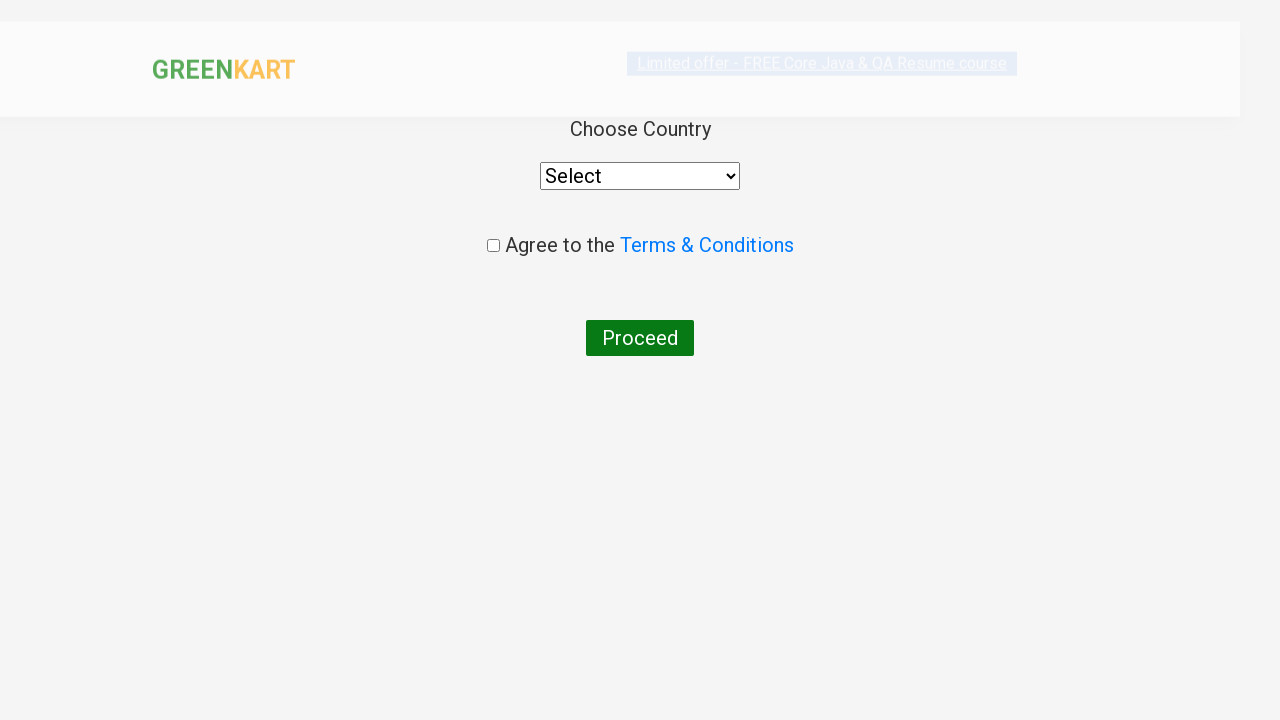

Selected India from country dropdown on //body/div[@id='root']/div[1]/div[1]/div[1]/div[1]/div[1]/select[1]
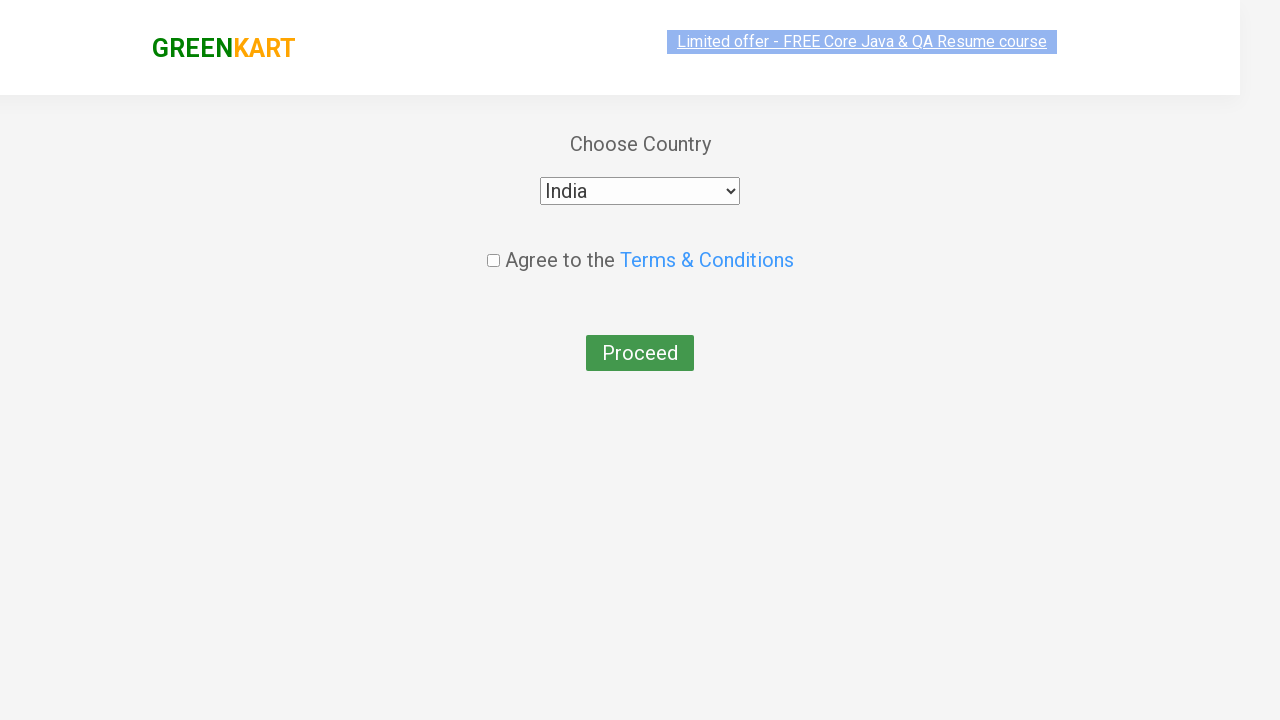

Checked the agreement checkbox at (493, 246) on input[type='checkbox']
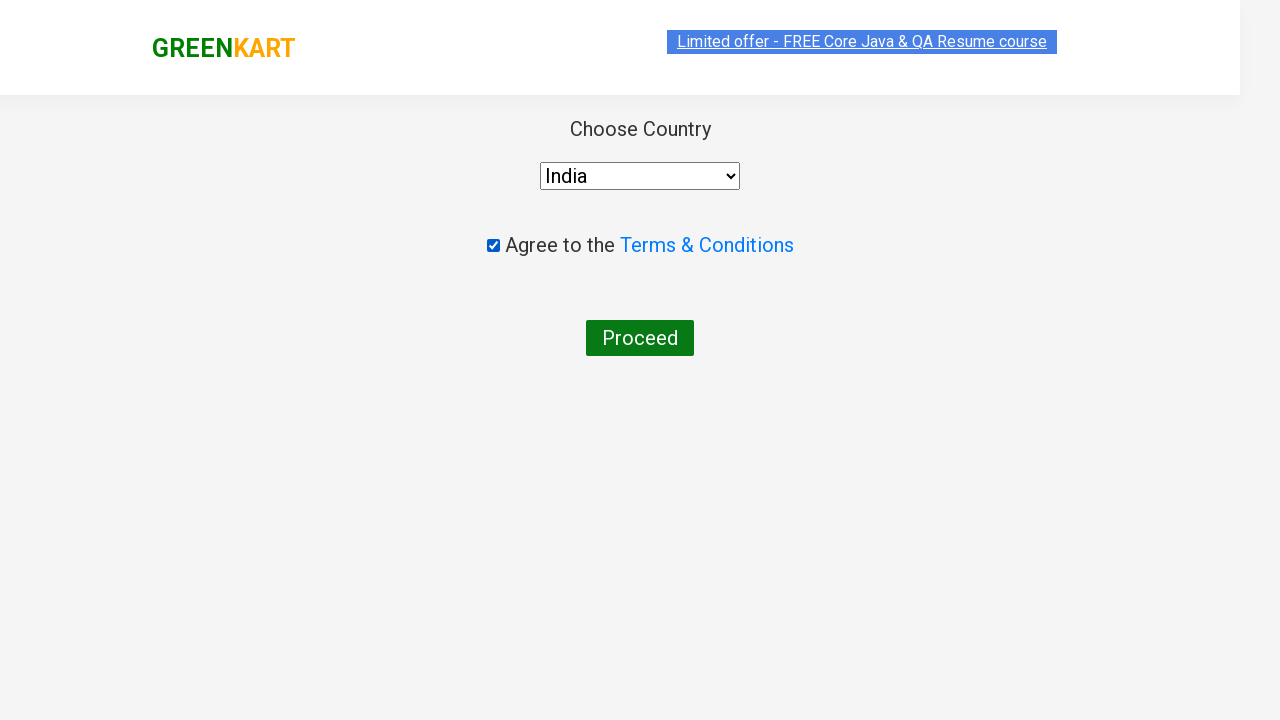

Clicked Proceed button to complete the order at (640, 338) on xpath=//button[contains(text(),'Proceed')]
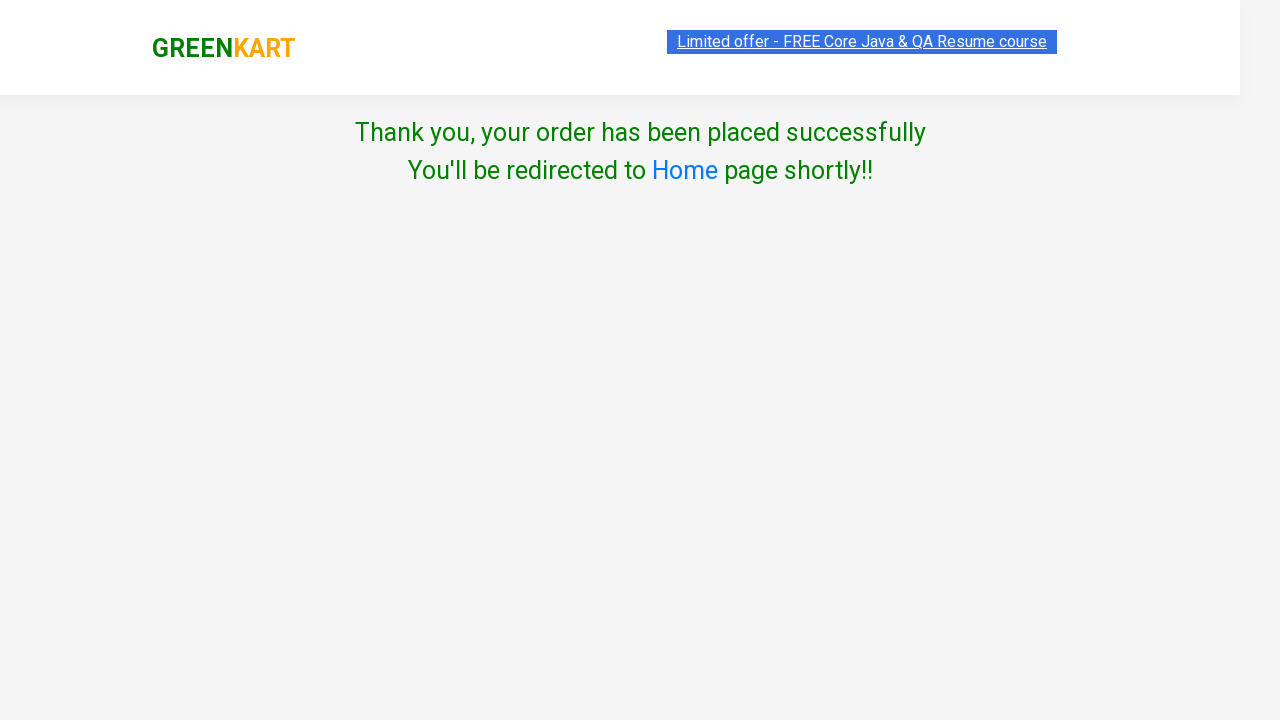

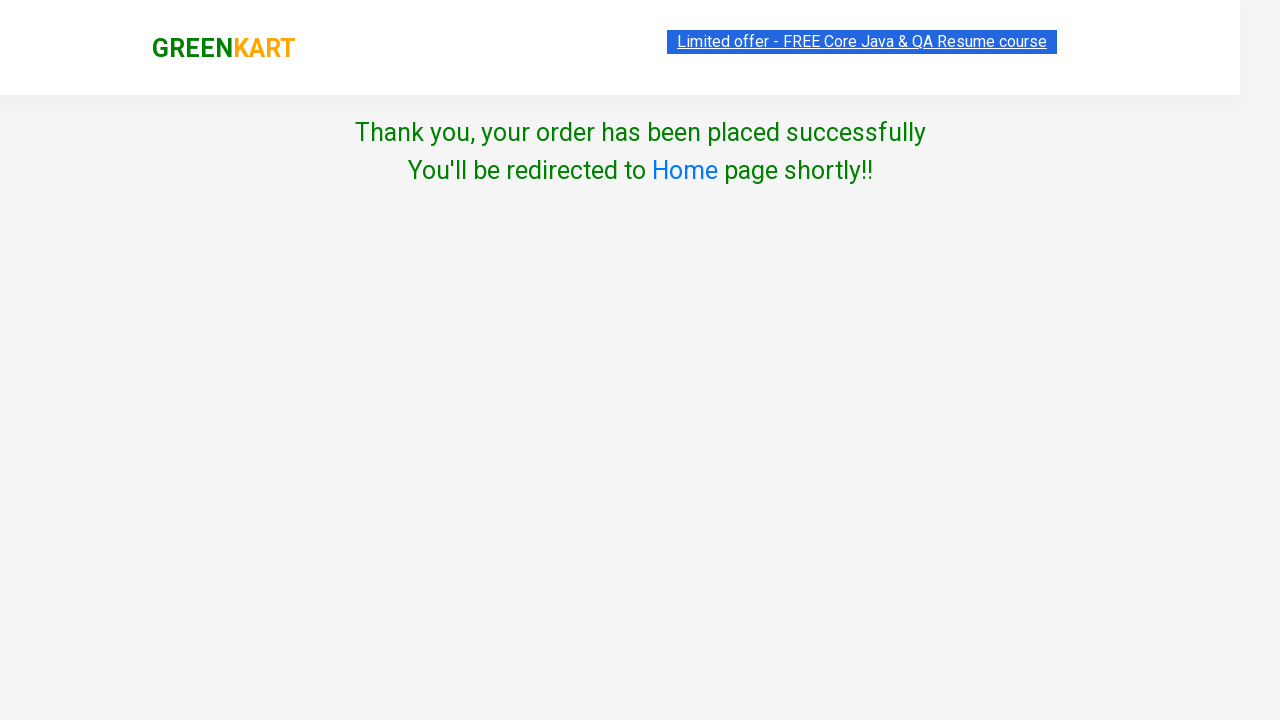